Verifies the page title of WebdriverIO homepage contains expected text

Starting URL: https://webdriver.io/

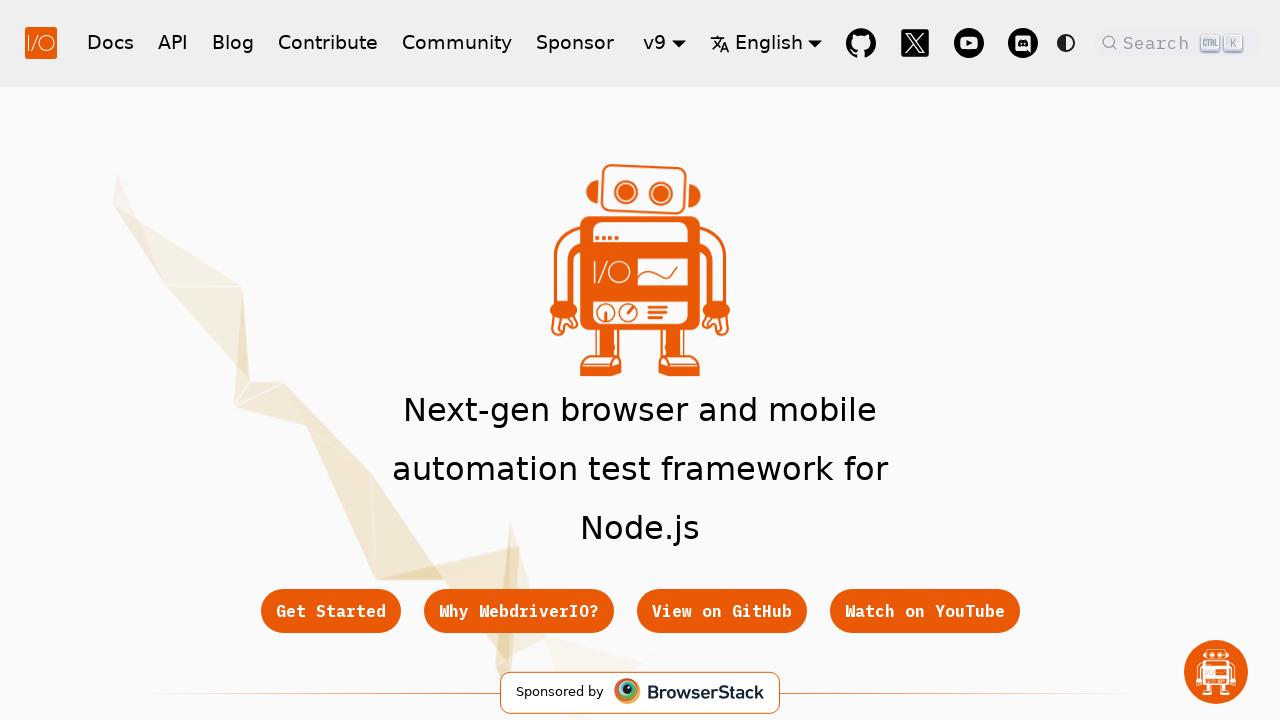

Retrieved page title
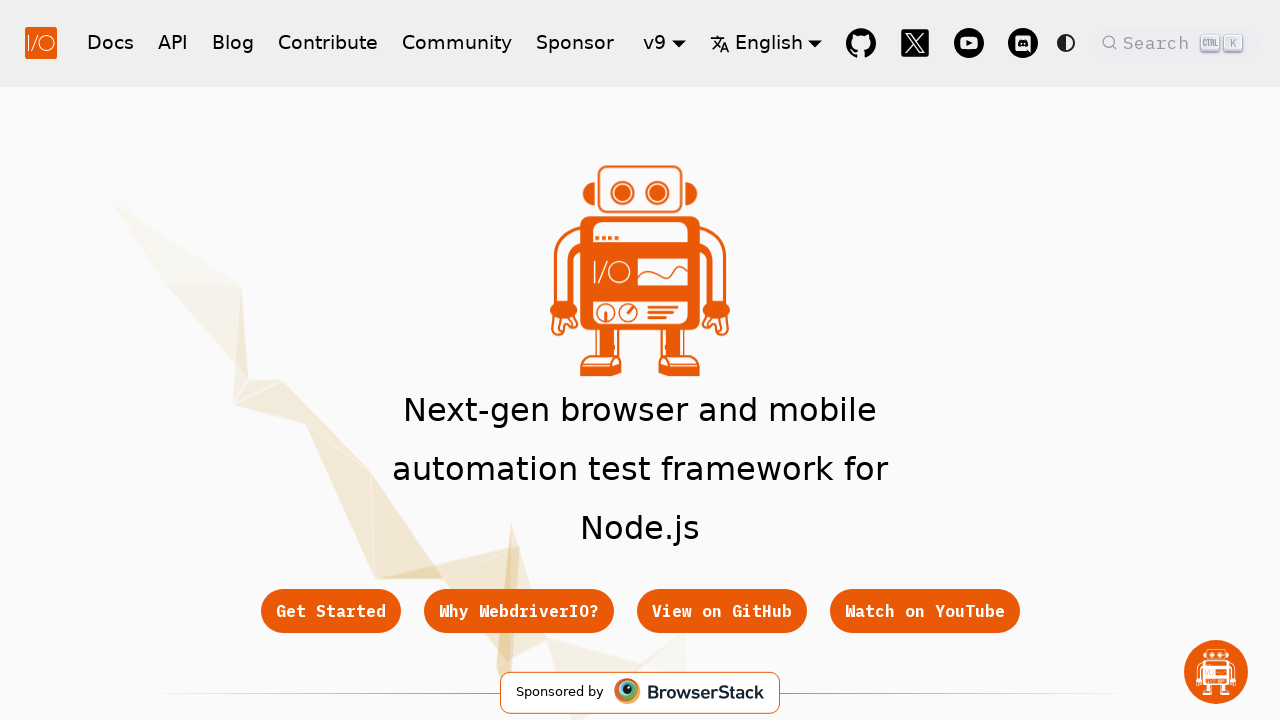

Verified page title contains 'WebdriverIO'
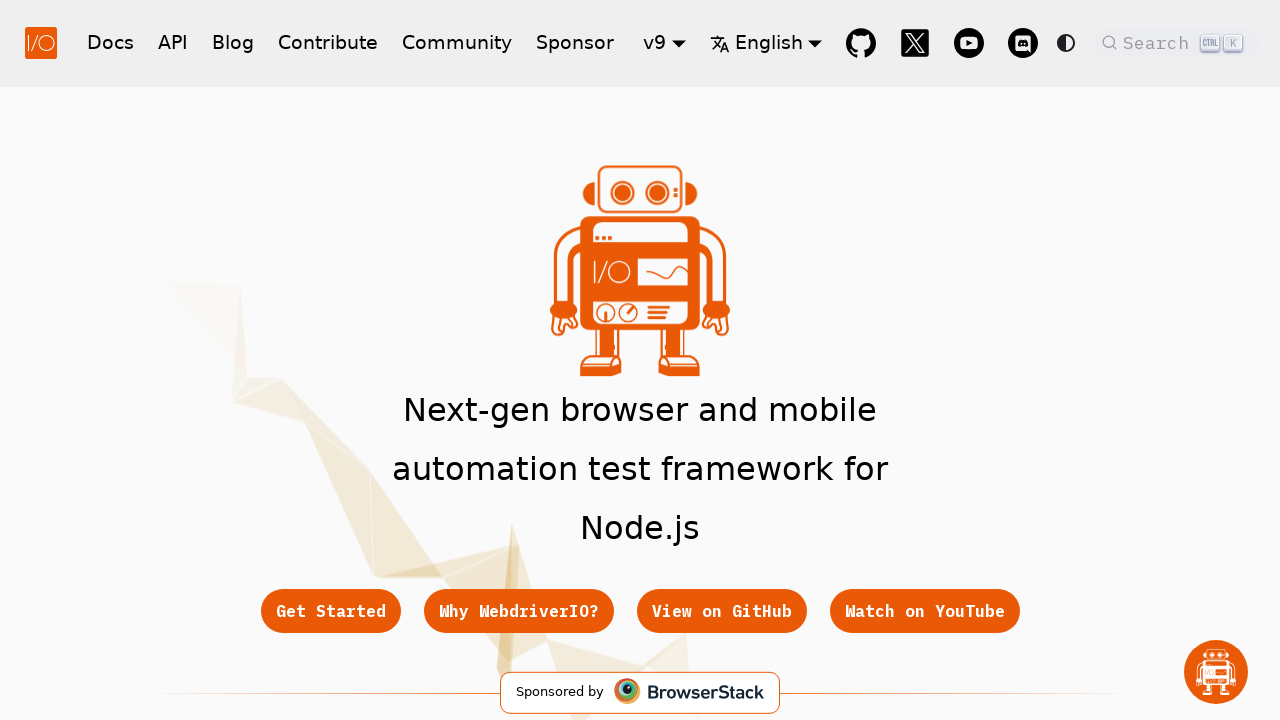

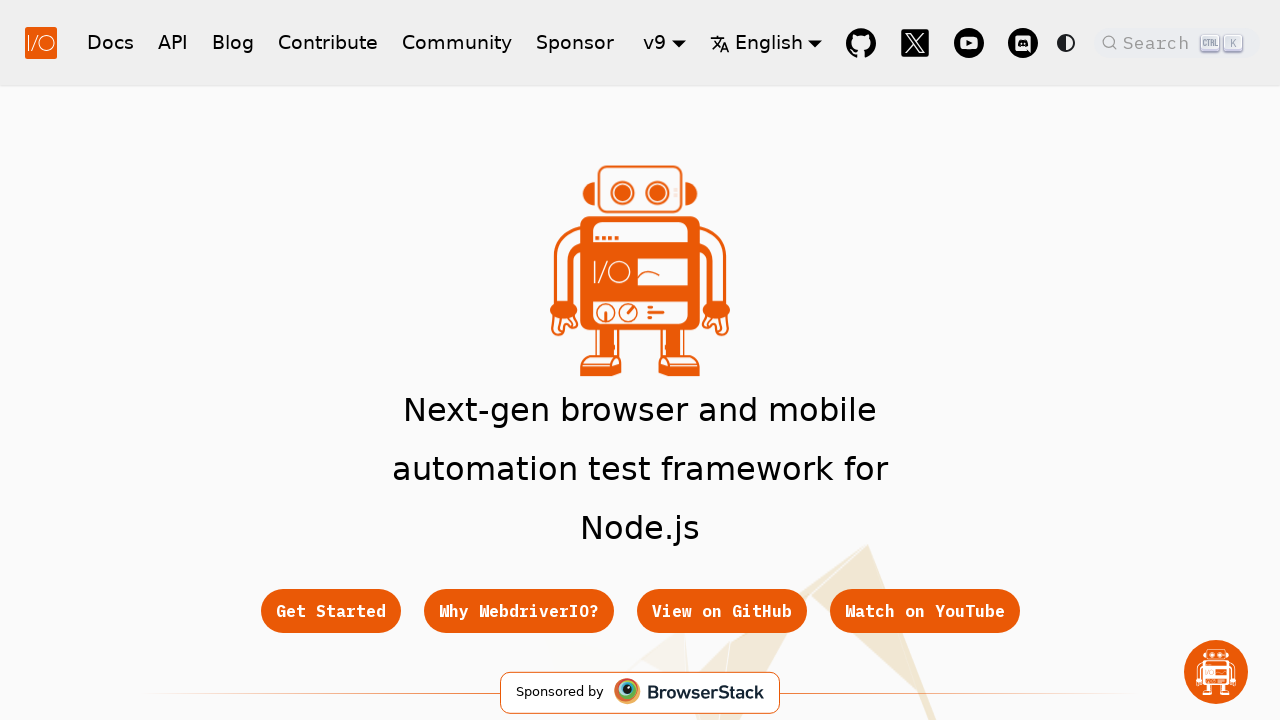